Tests multiple form elements including text input, select dropdown, datalist input, checkbox, radio button, and color picker on a web form.

Starting URL: https://bonigarcia.dev/selenium-webdriver-java/

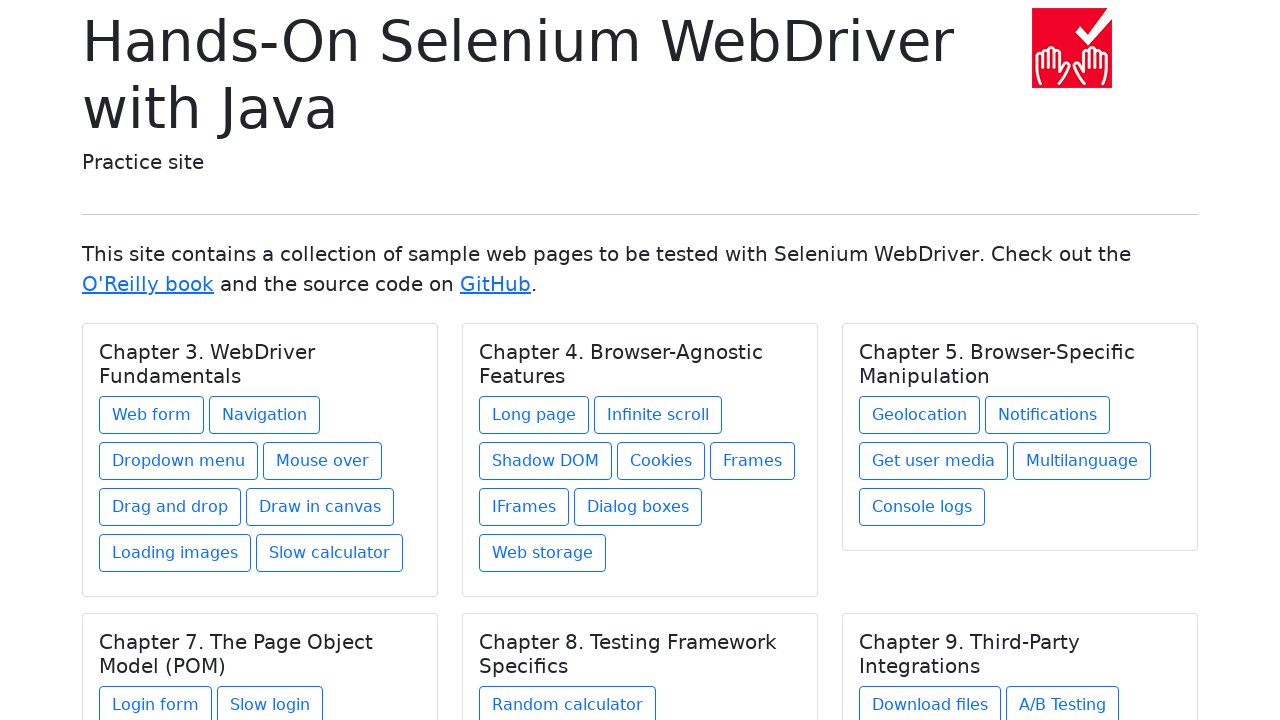

Clicked on web form link at (152, 415) on a[href='web-form.html']
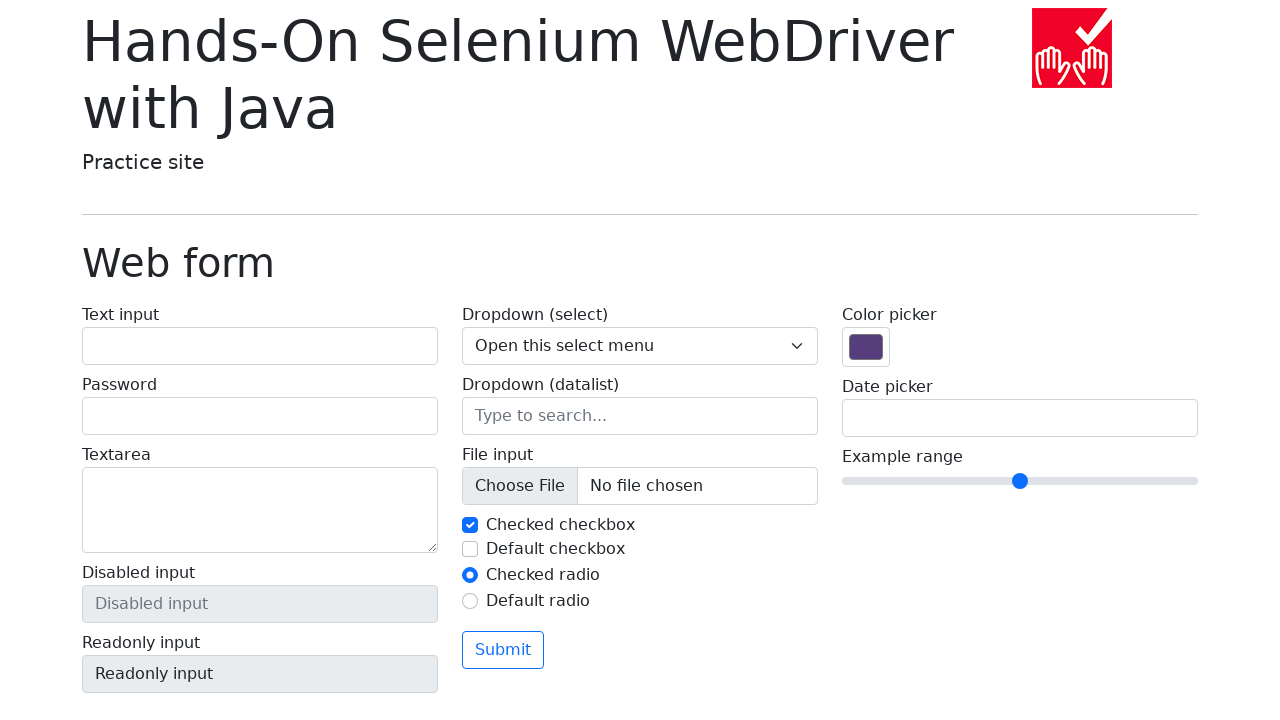

Form loaded successfully
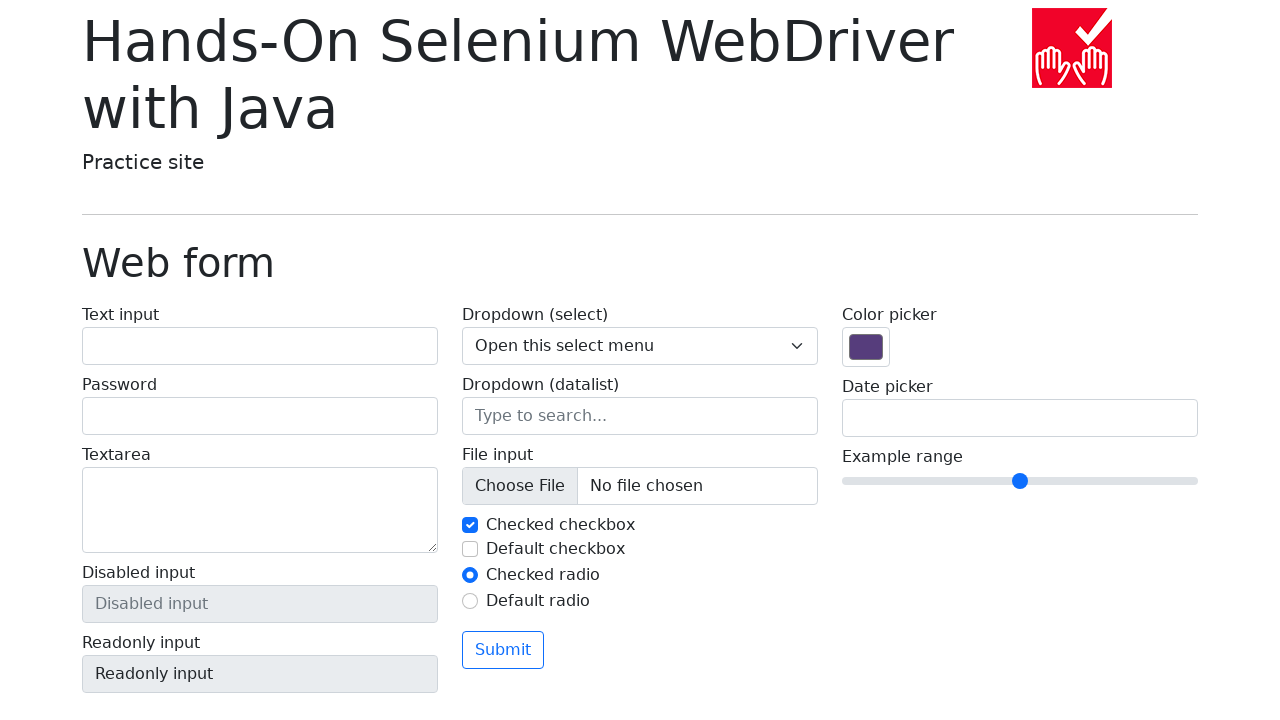

Clicked on text input field at (260, 346) on input[name='my-text']
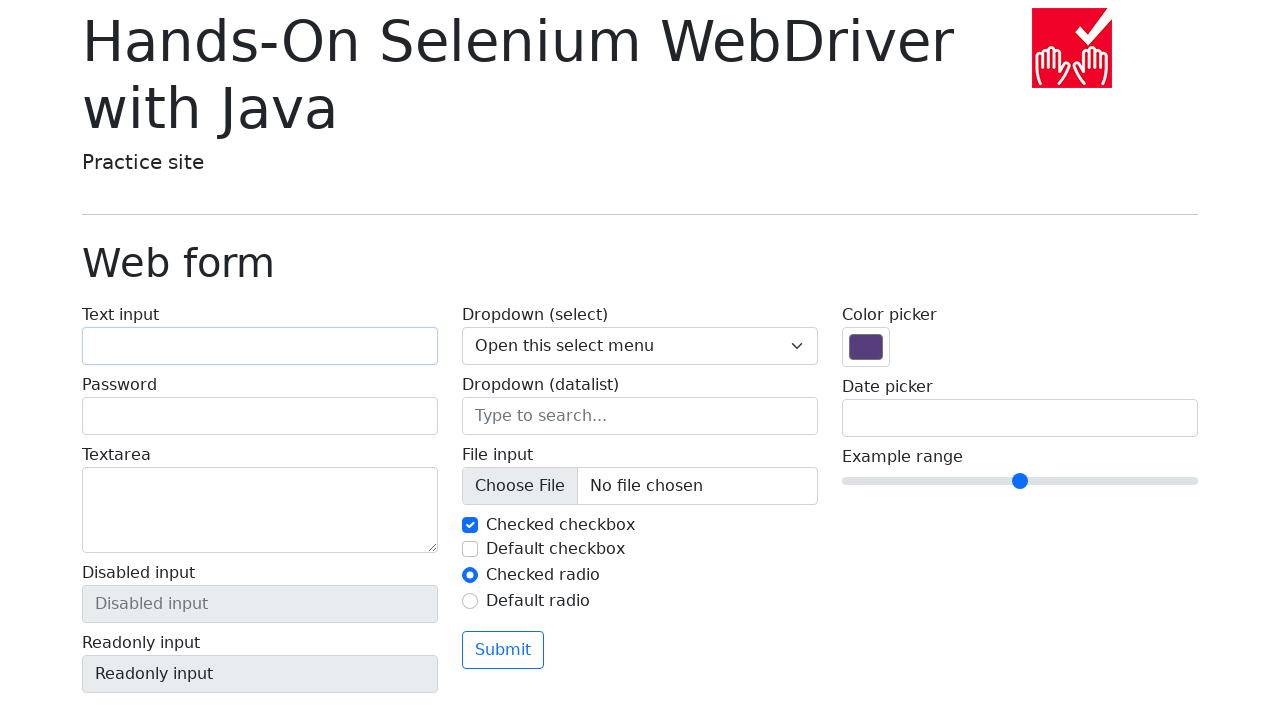

Filled text input field with 'Test text' on input[name='my-text']
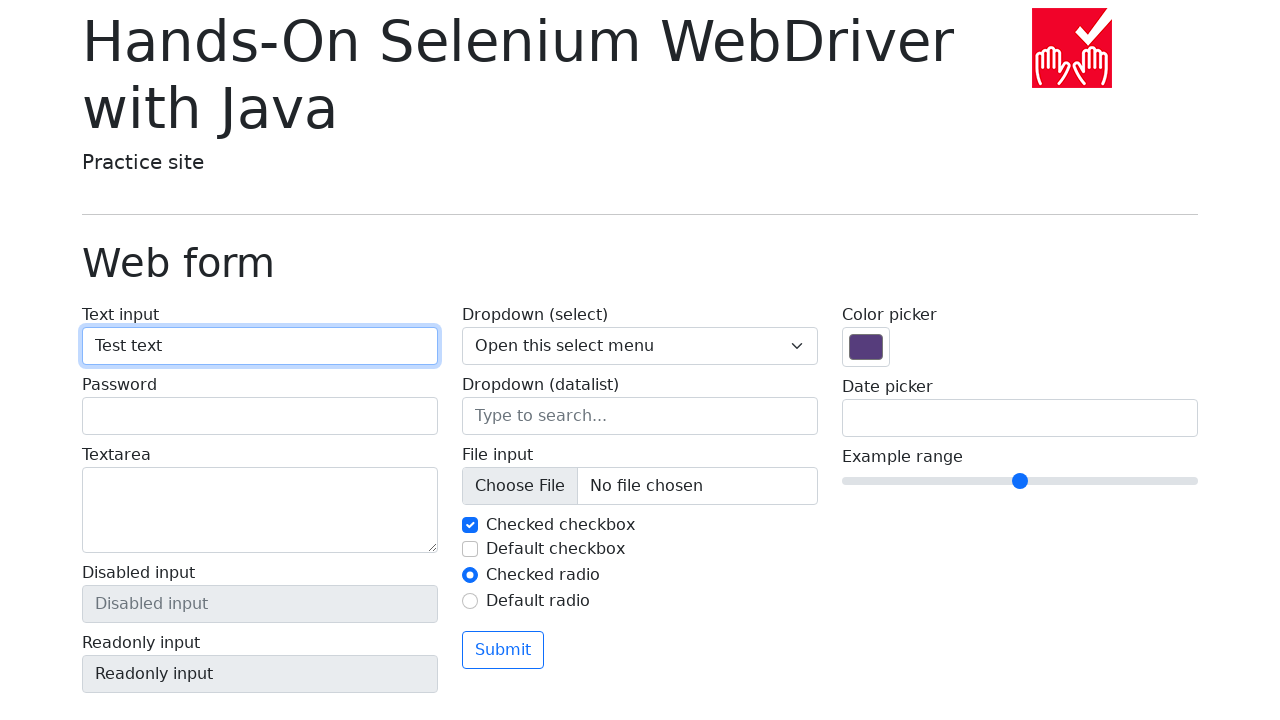

Selected 'Two' from dropdown menu (index 2) on .form-select
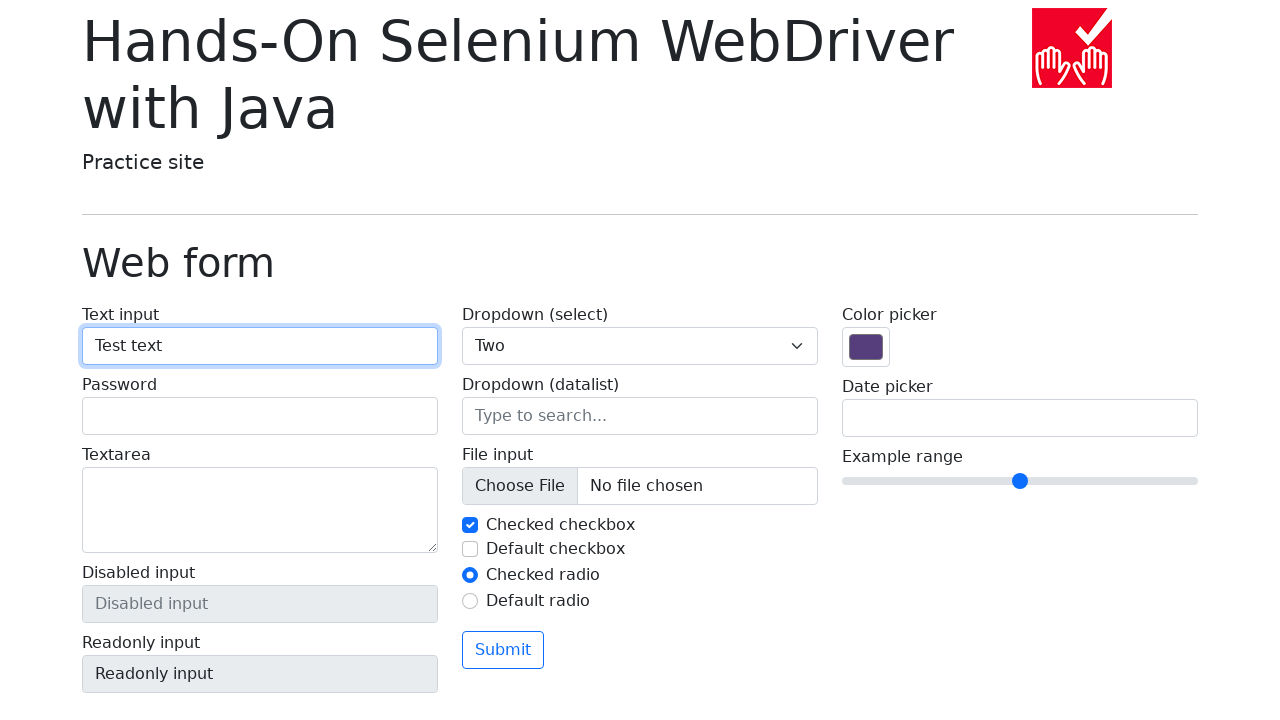

Filled datalist input with 'Seattle' on input[name='my-datalist']
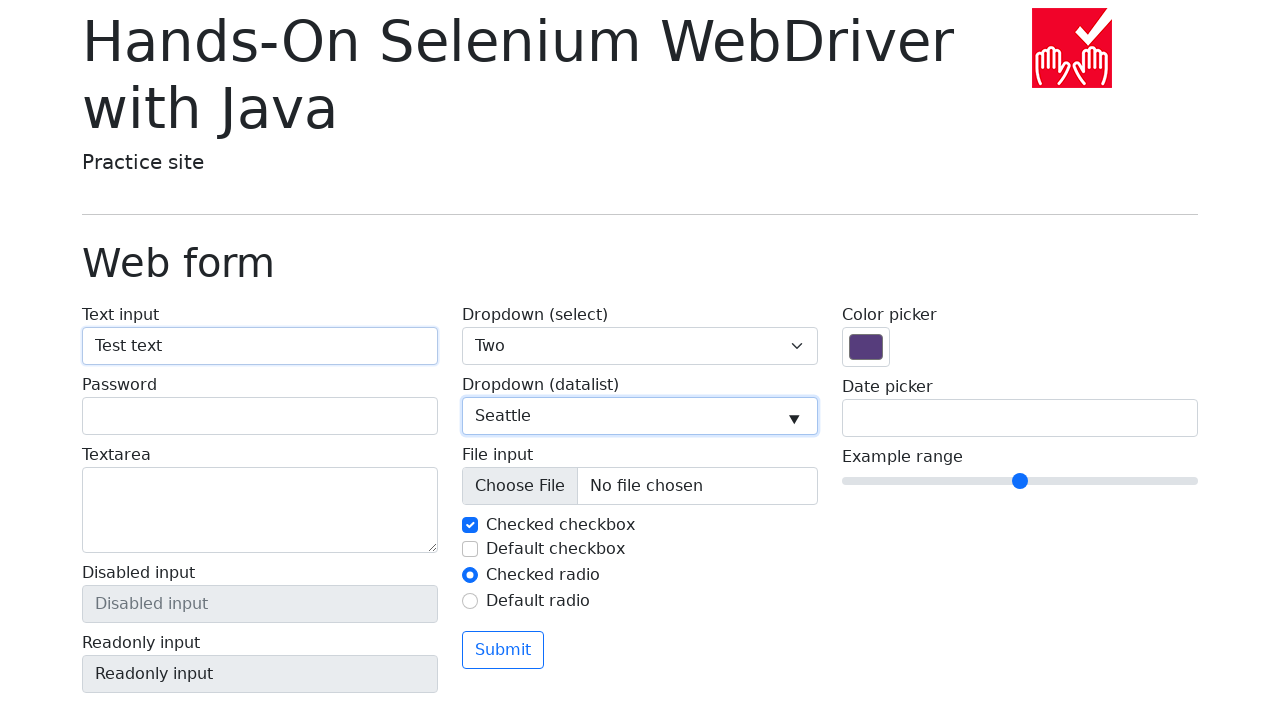

Checkbox was already checked
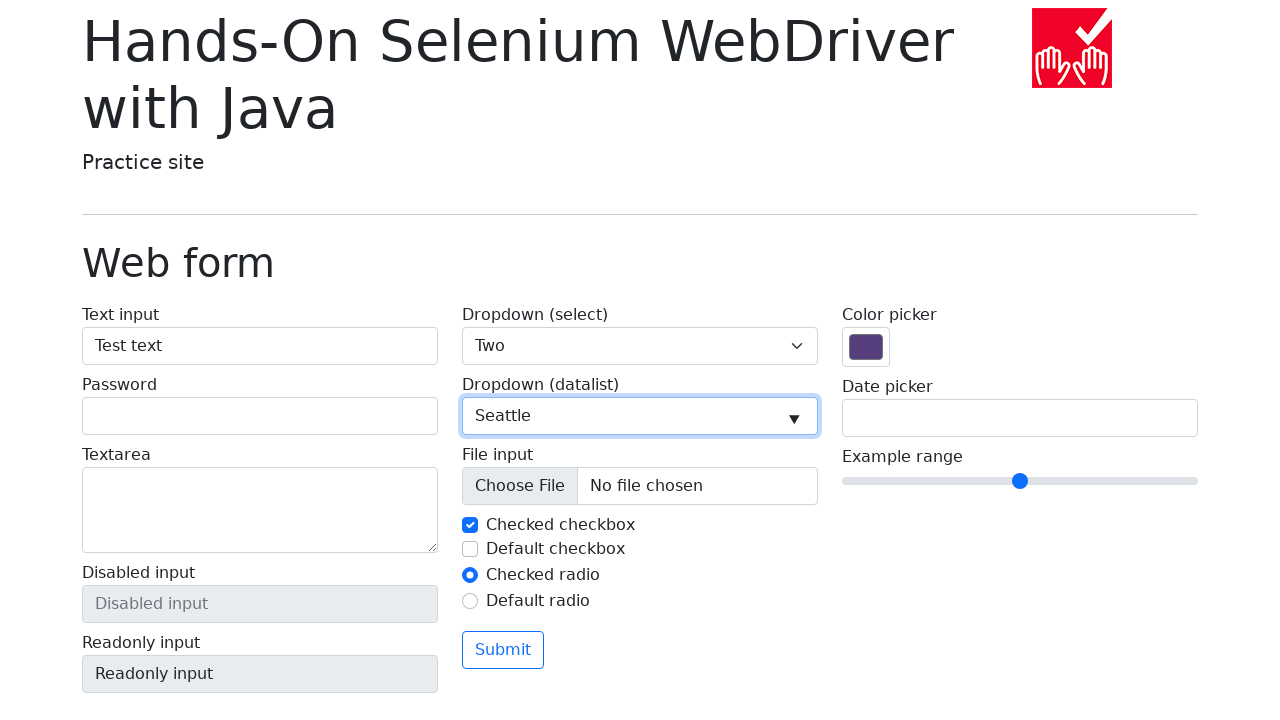

Radio button was already selected
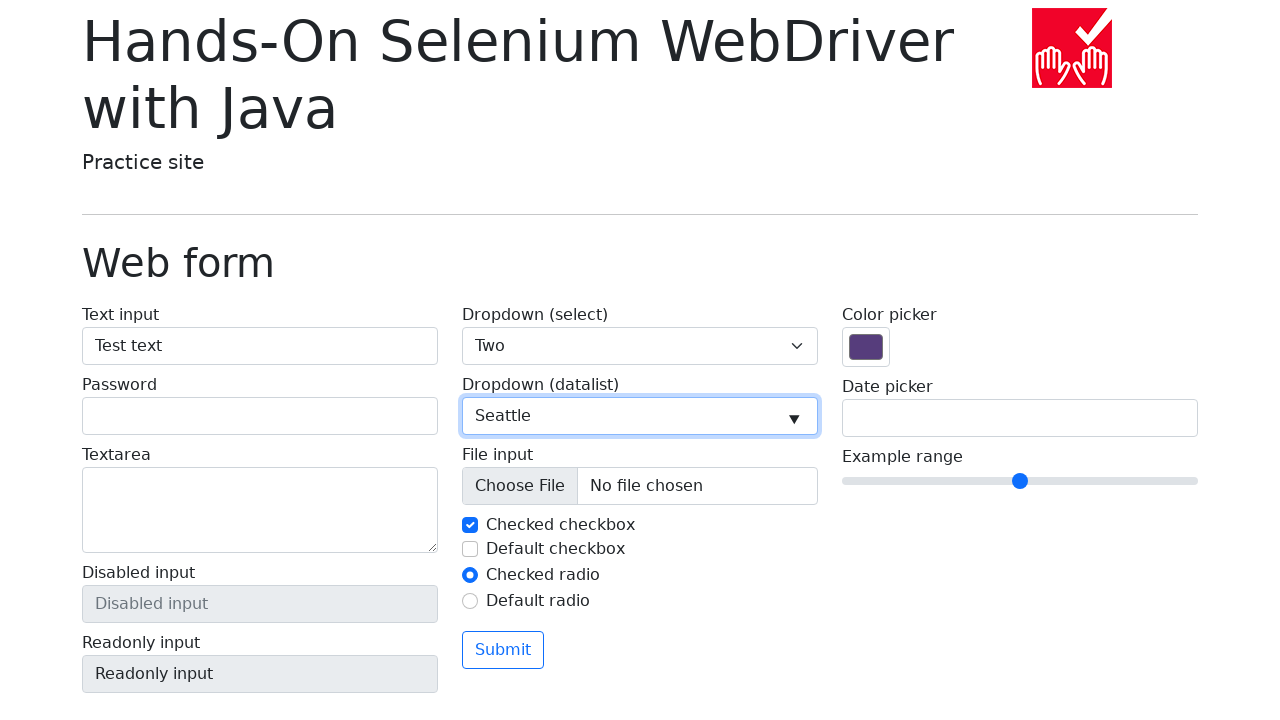

Set color picker value to '#00ff00' (green) on input[name='my-colors']
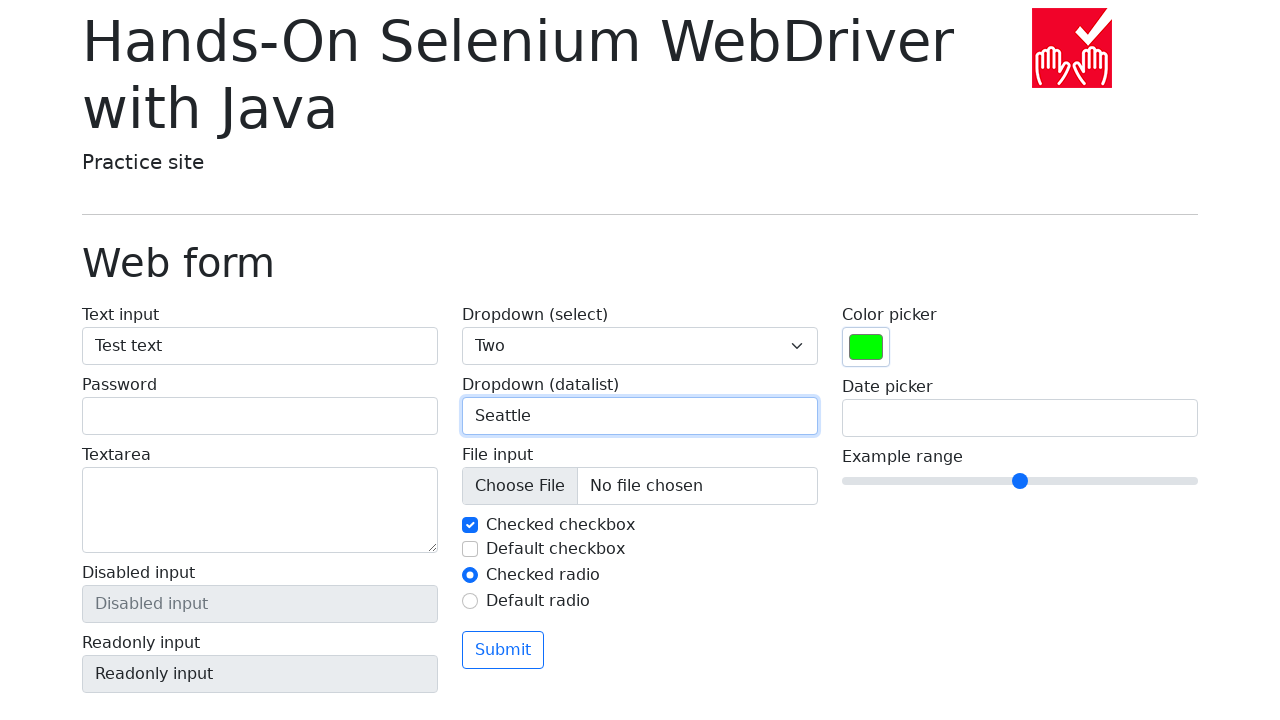

Clicked on color input field at (866, 347) on input[type='color']
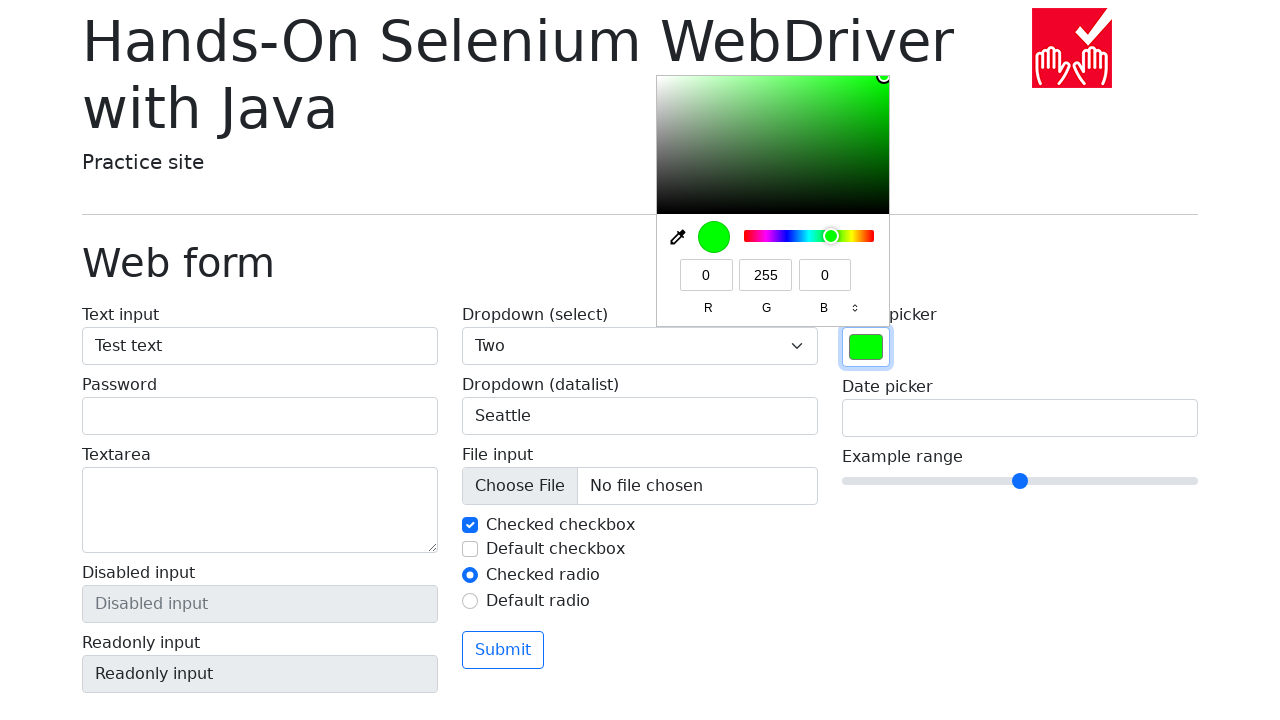

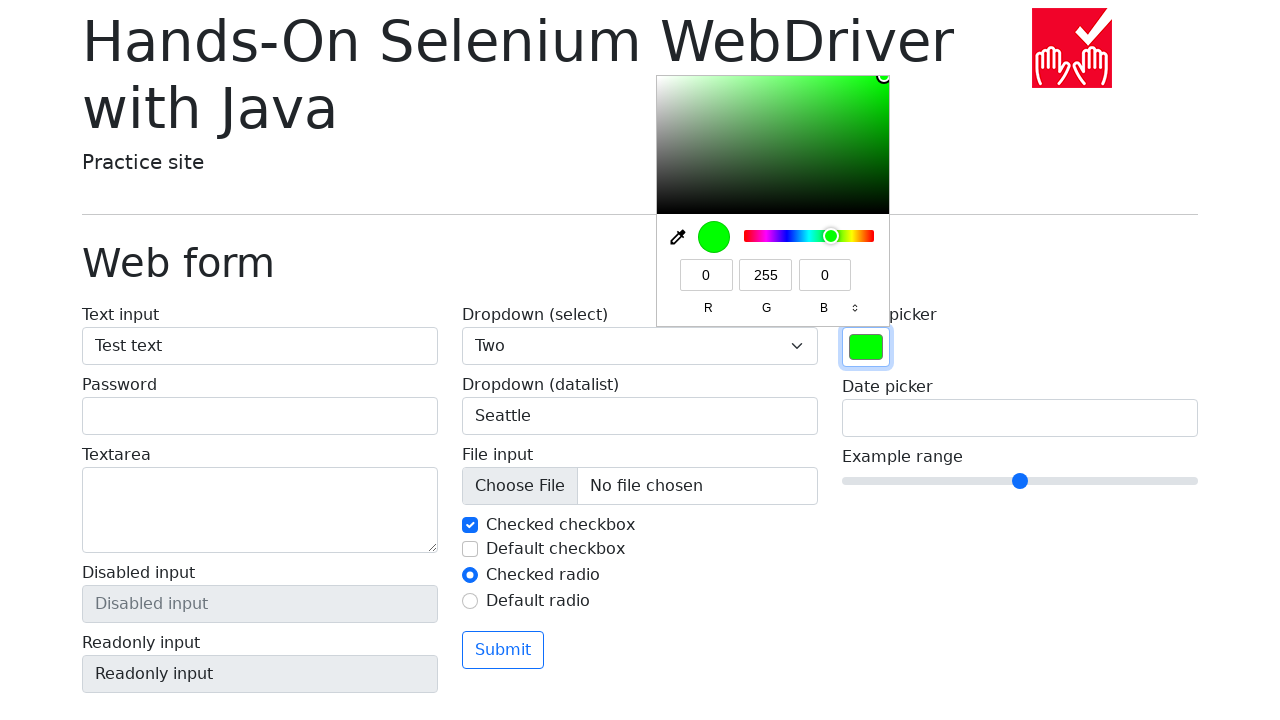